Tests that clear completed button is hidden when no items are completed

Starting URL: https://demo.playwright.dev/todomvc

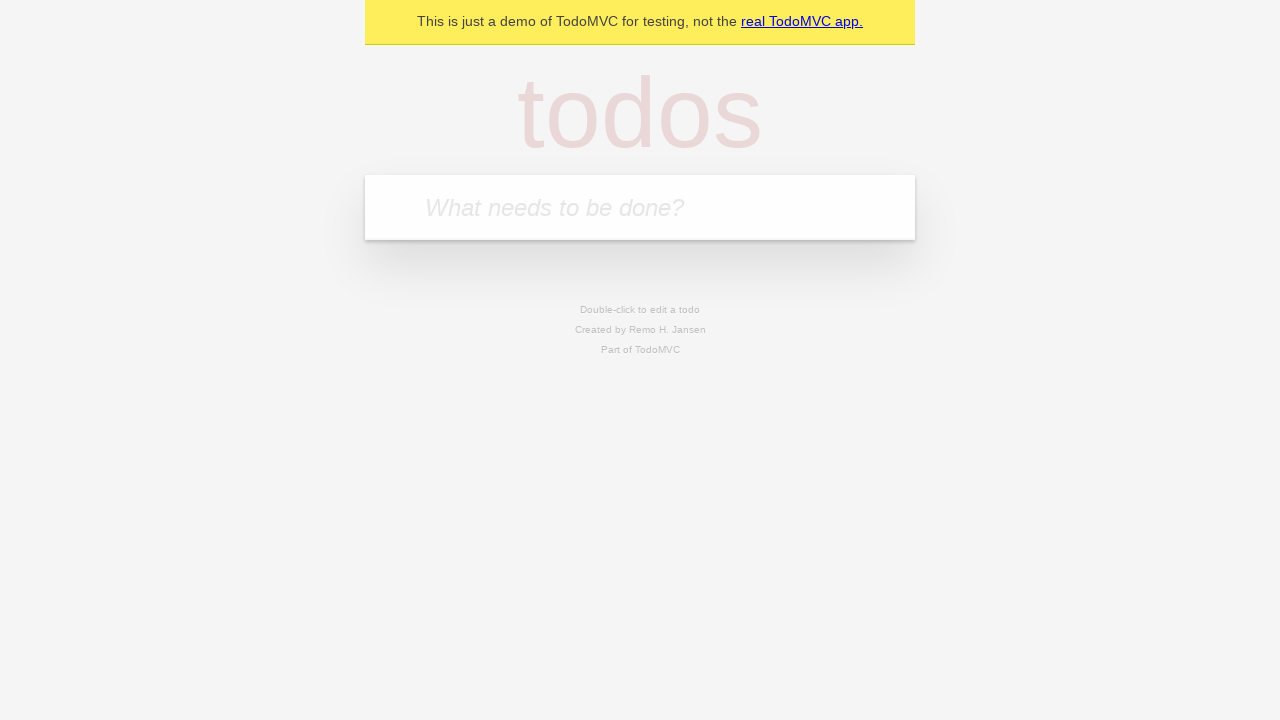

Filled new todo input with 'buy some cheese' on .new-todo
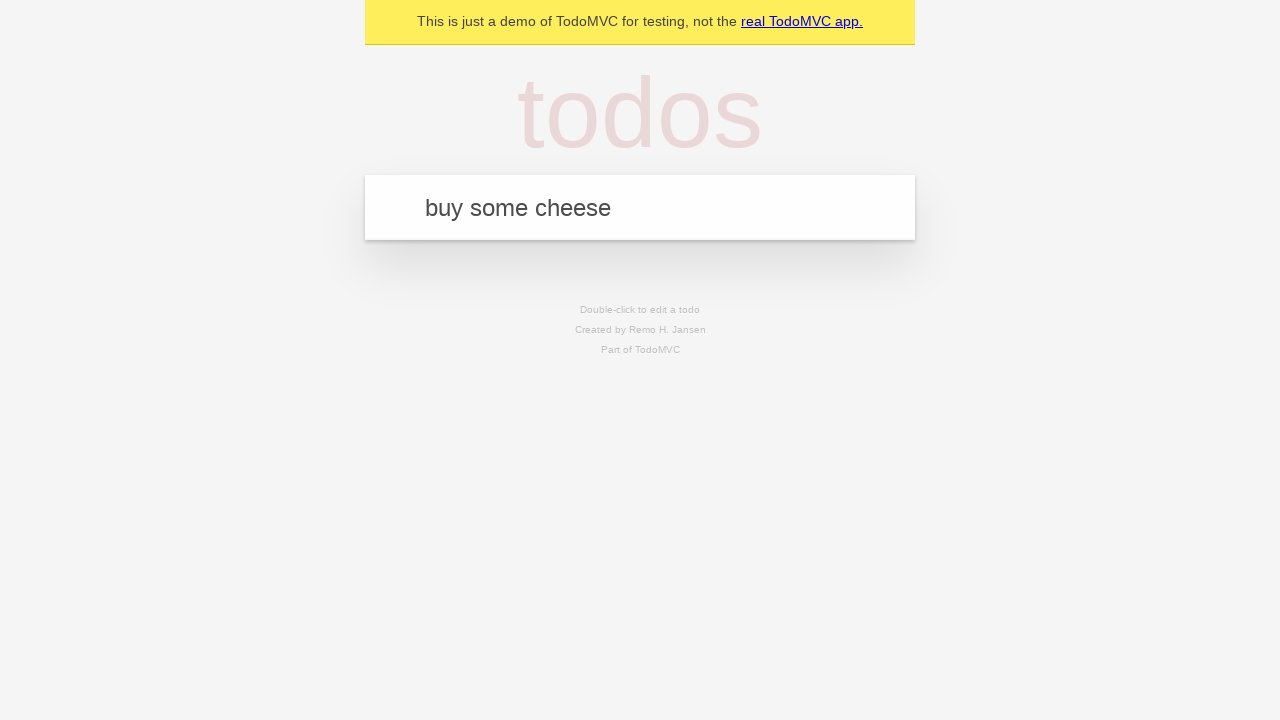

Pressed Enter to create first todo on .new-todo
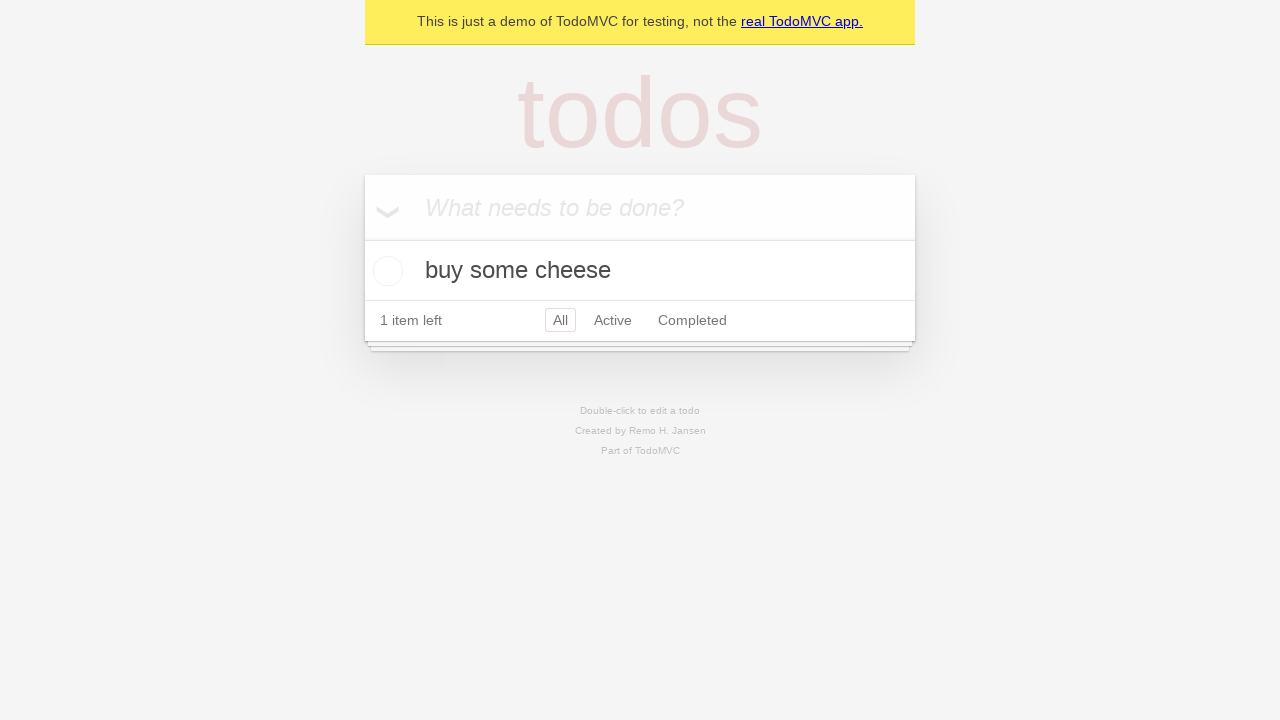

Filled new todo input with 'feed the cat' on .new-todo
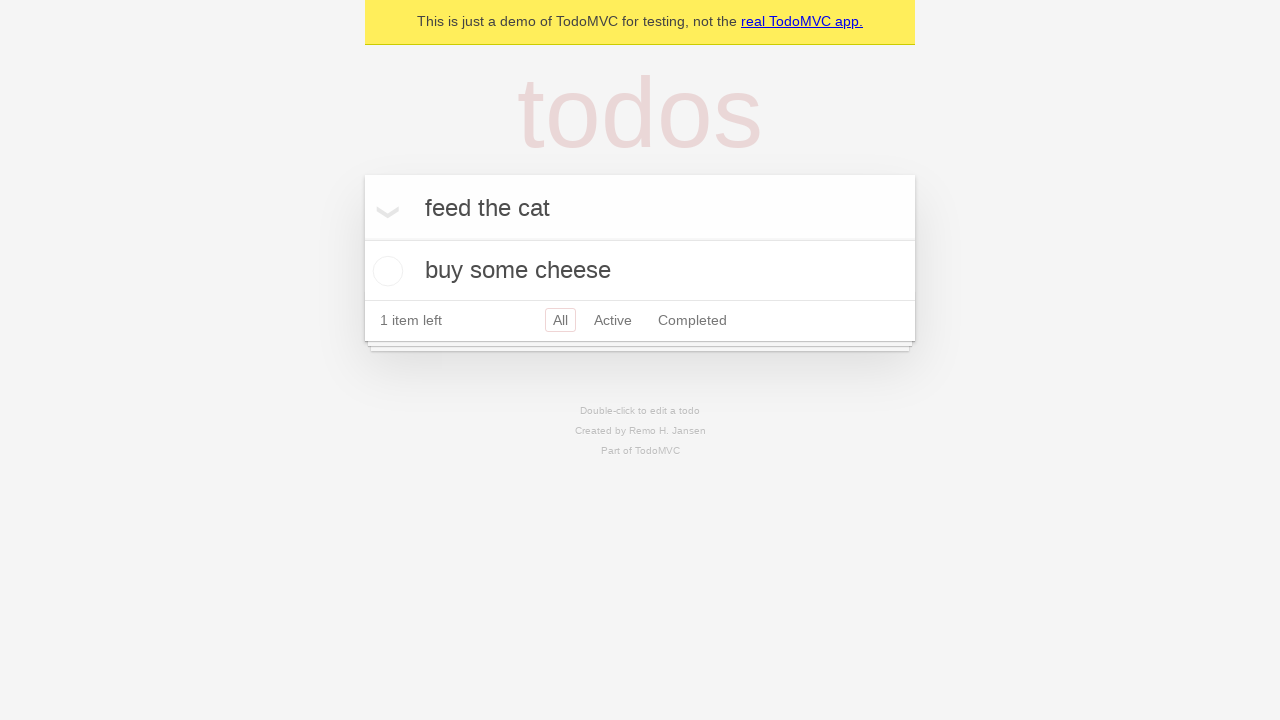

Pressed Enter to create second todo on .new-todo
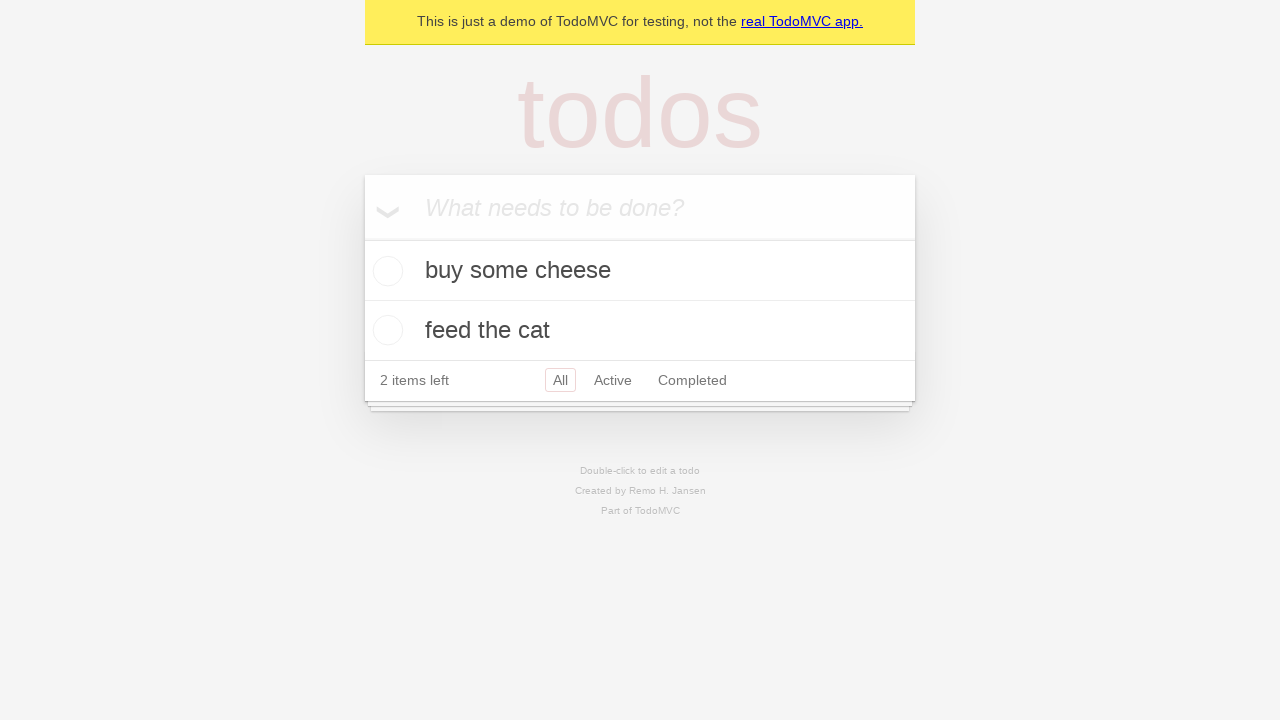

Filled new todo input with 'book a doctors appointment' on .new-todo
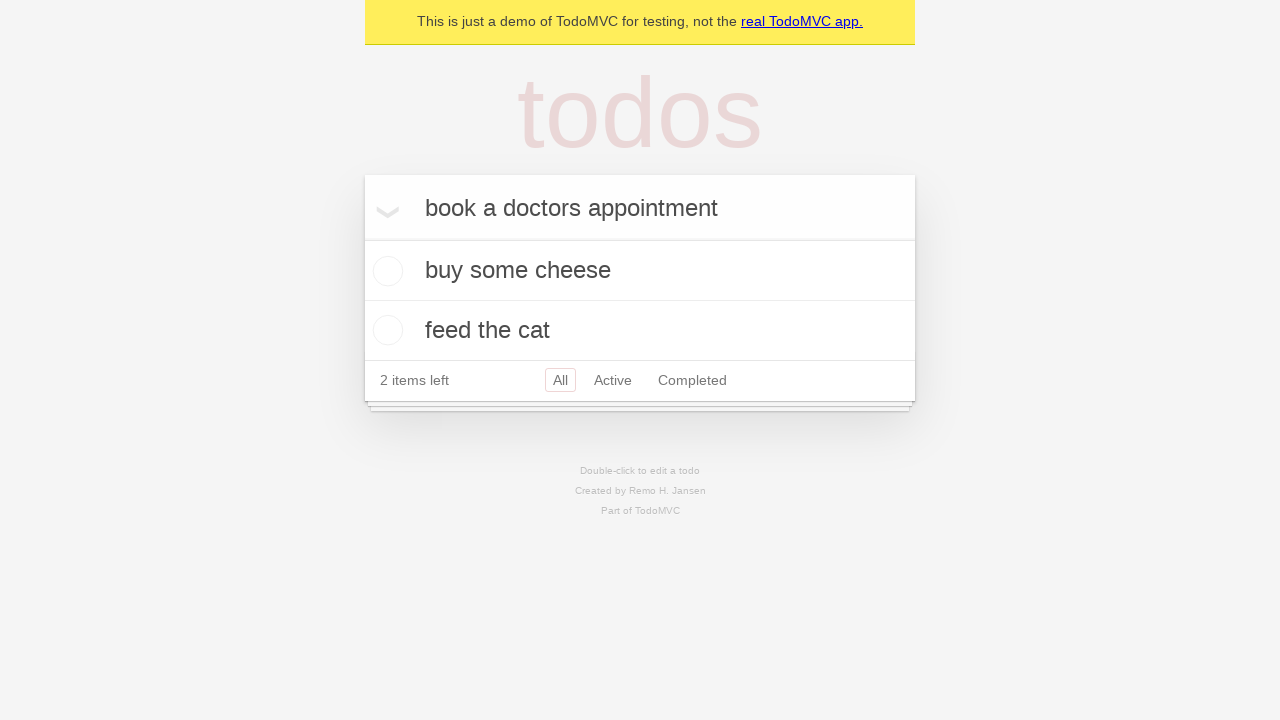

Pressed Enter to create third todo on .new-todo
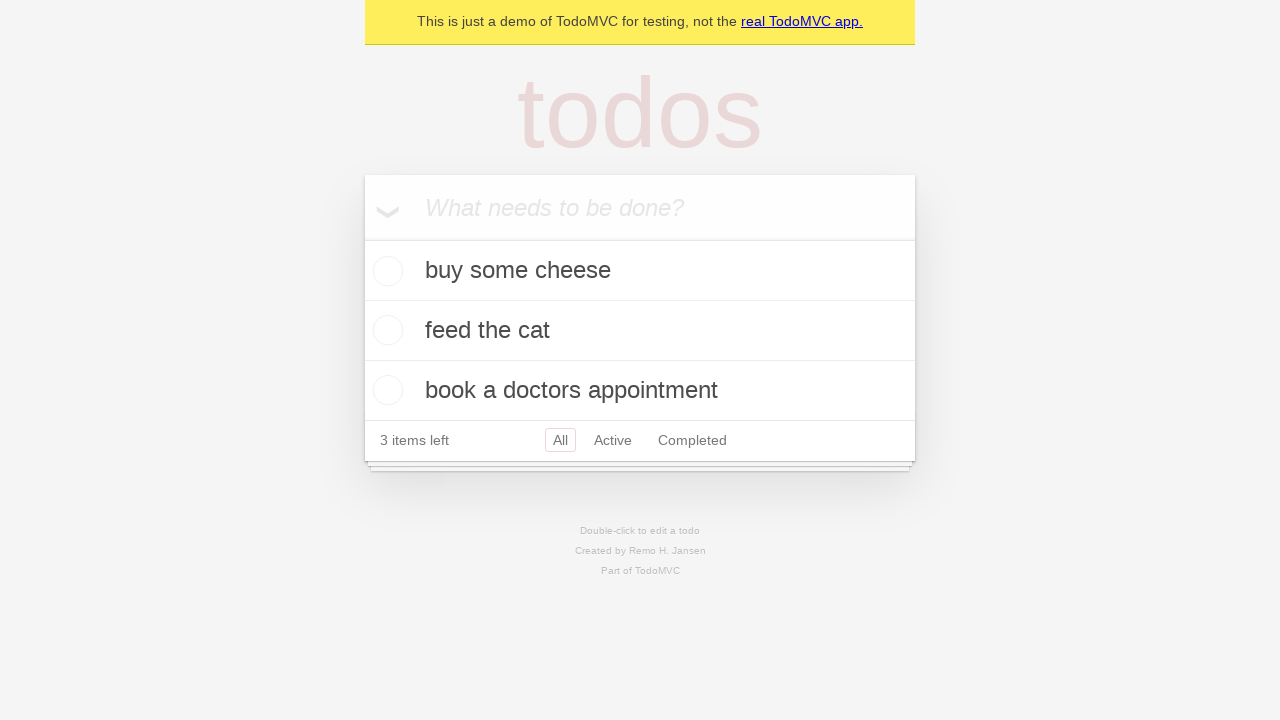

Waited for all three todo items to load
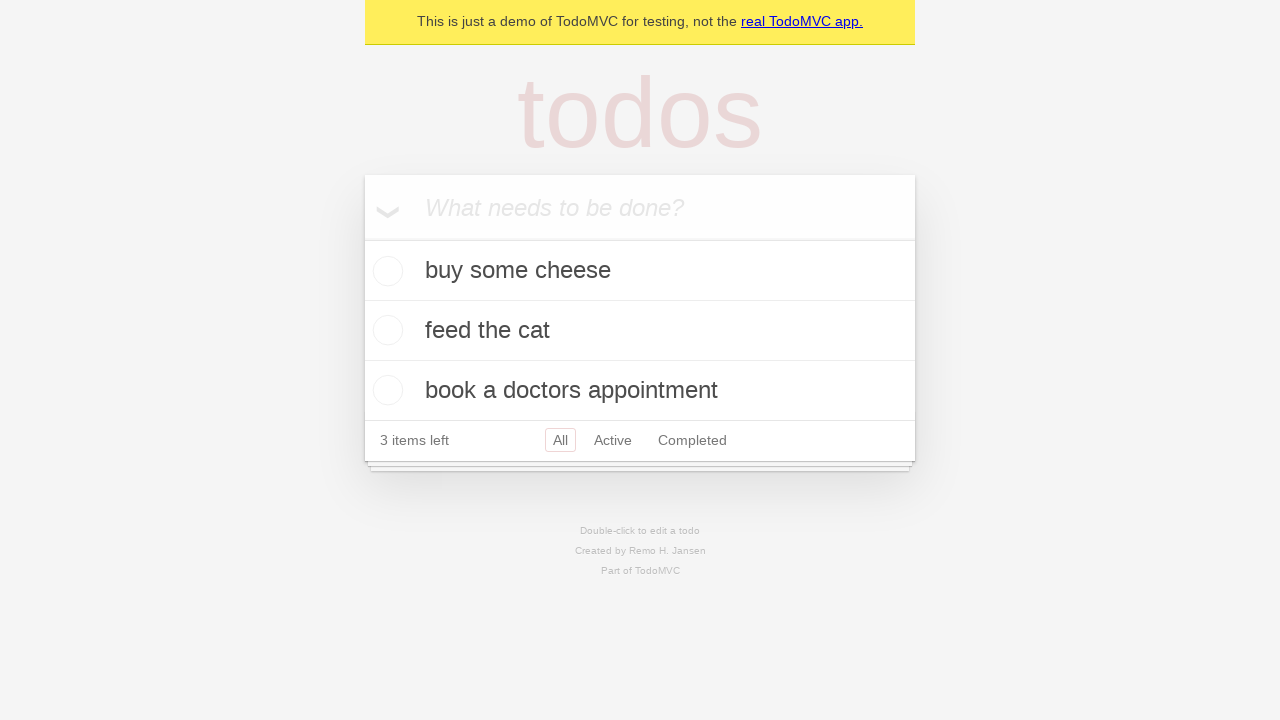

Checked the first todo item to mark it as completed at (385, 271) on .todo-list li .toggle >> nth=0
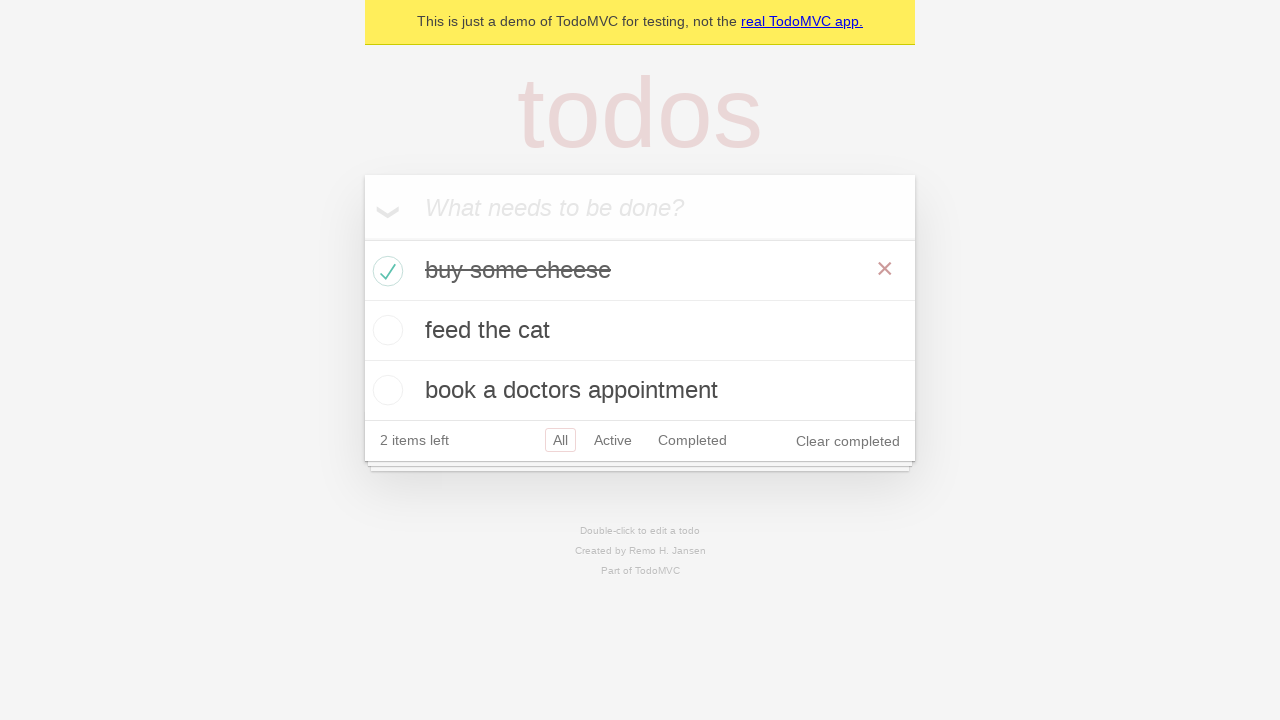

Clicked clear completed button to remove the completed item at (848, 441) on .clear-completed
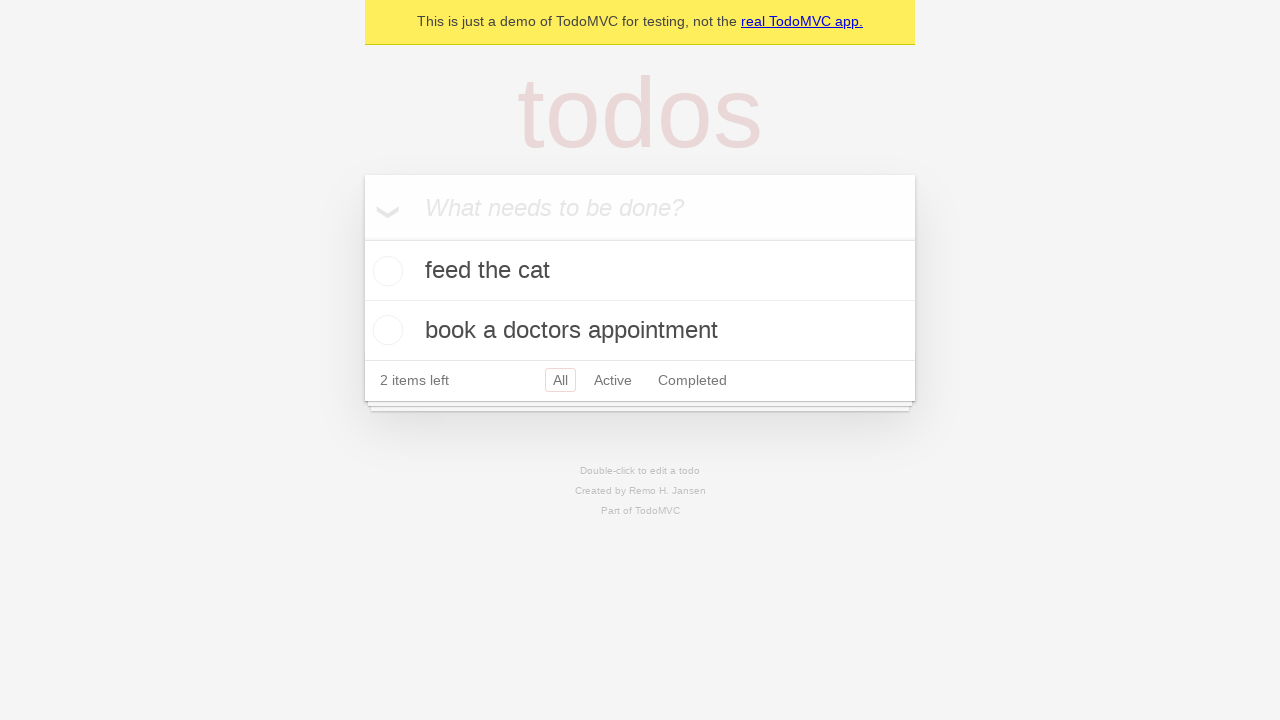

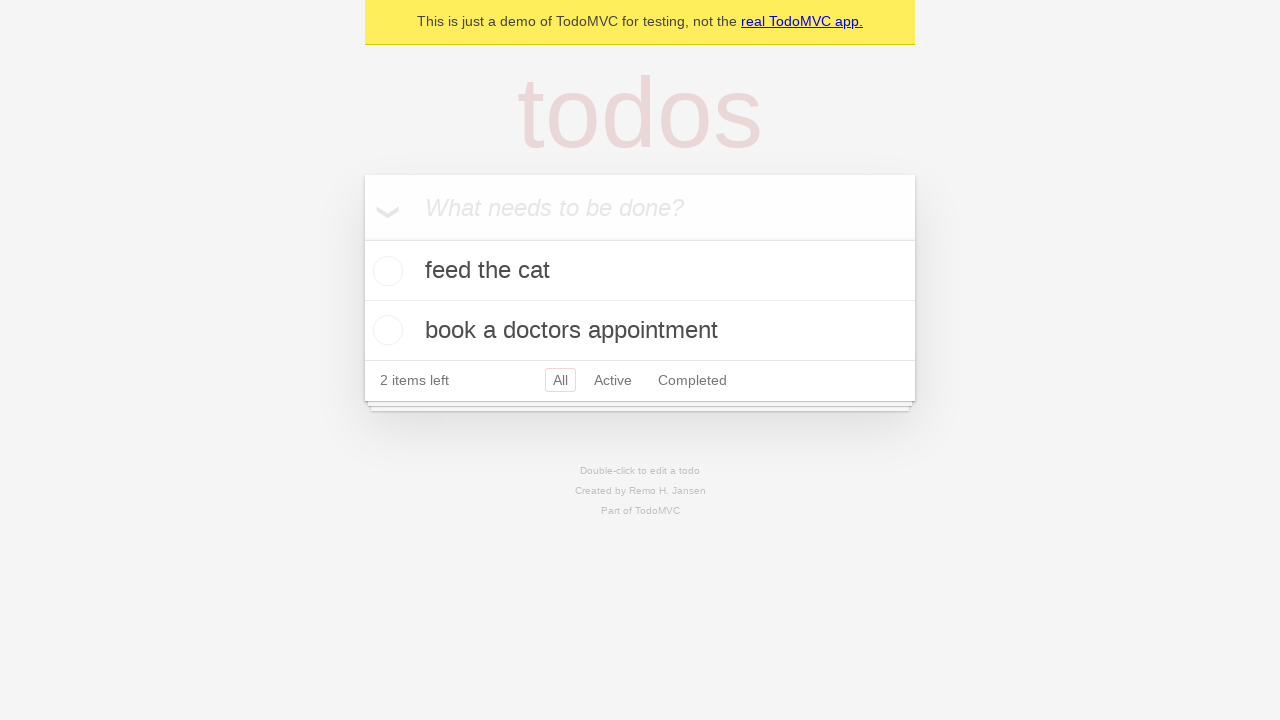